Verifies that the Sale label is displayed correctly on a product

Starting URL: https://intershop5.skillbox.ru/

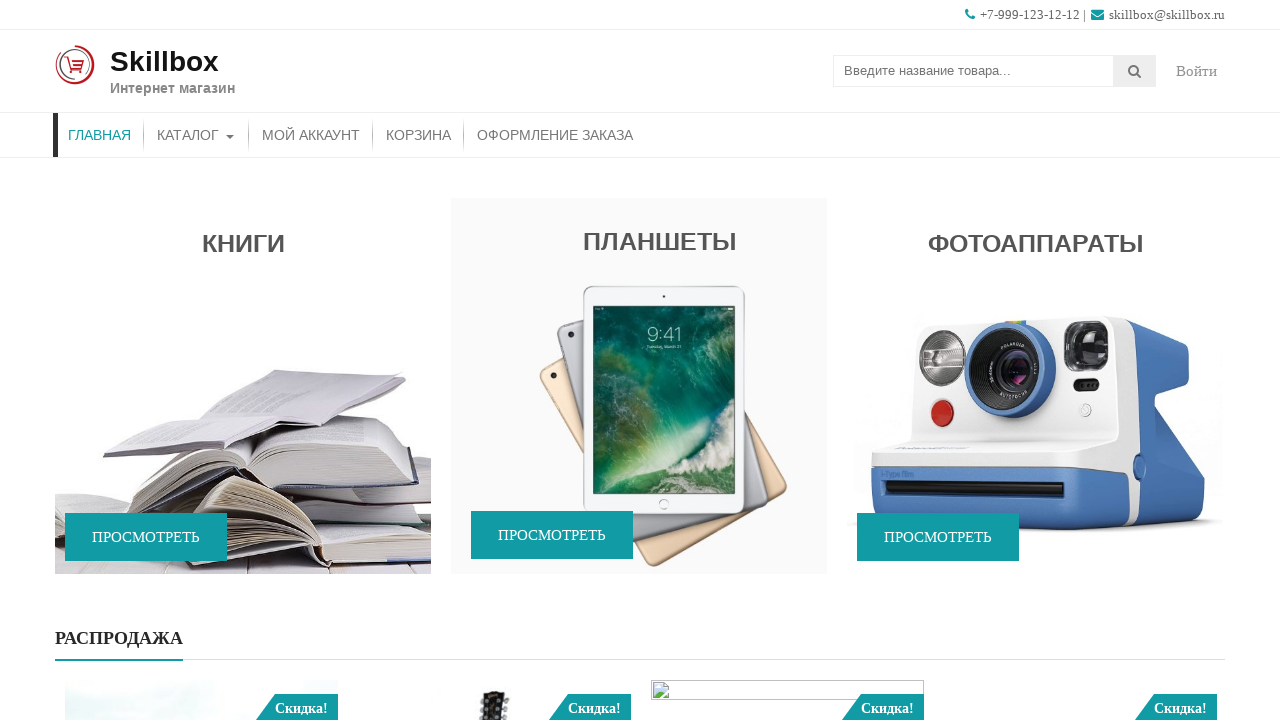

Navigated to Intershop5 home page
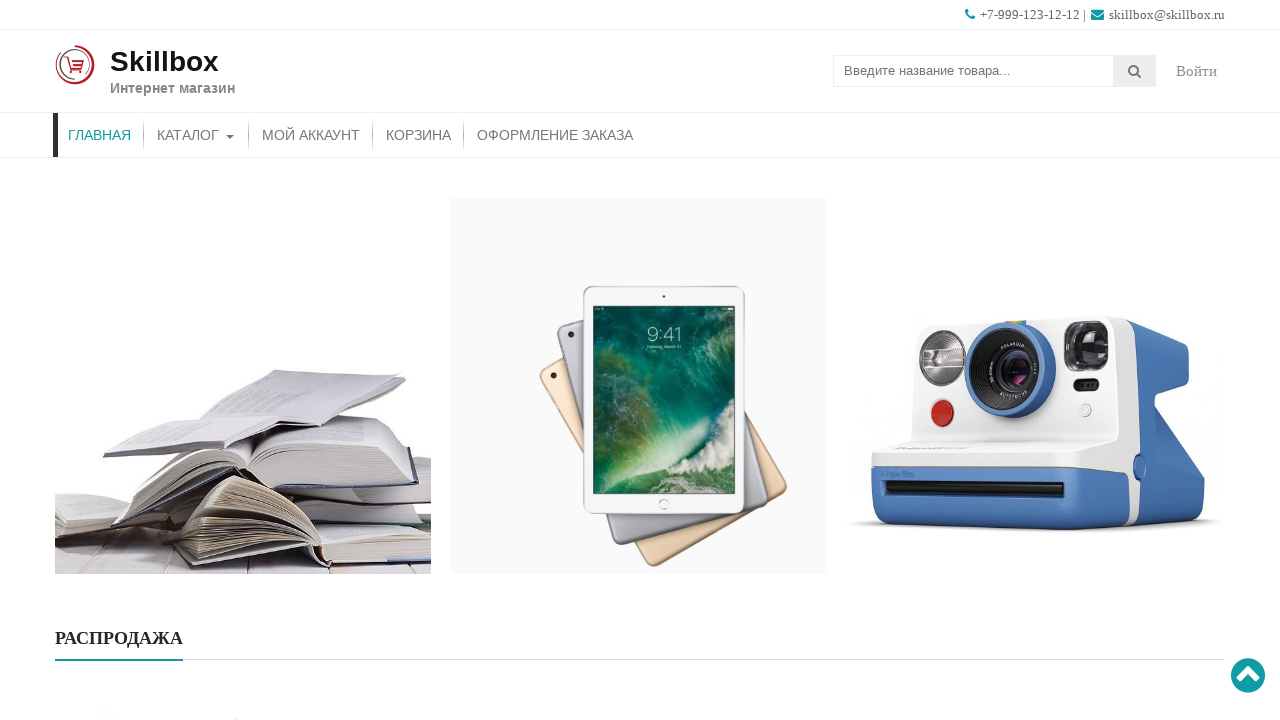

Located the Sale label element
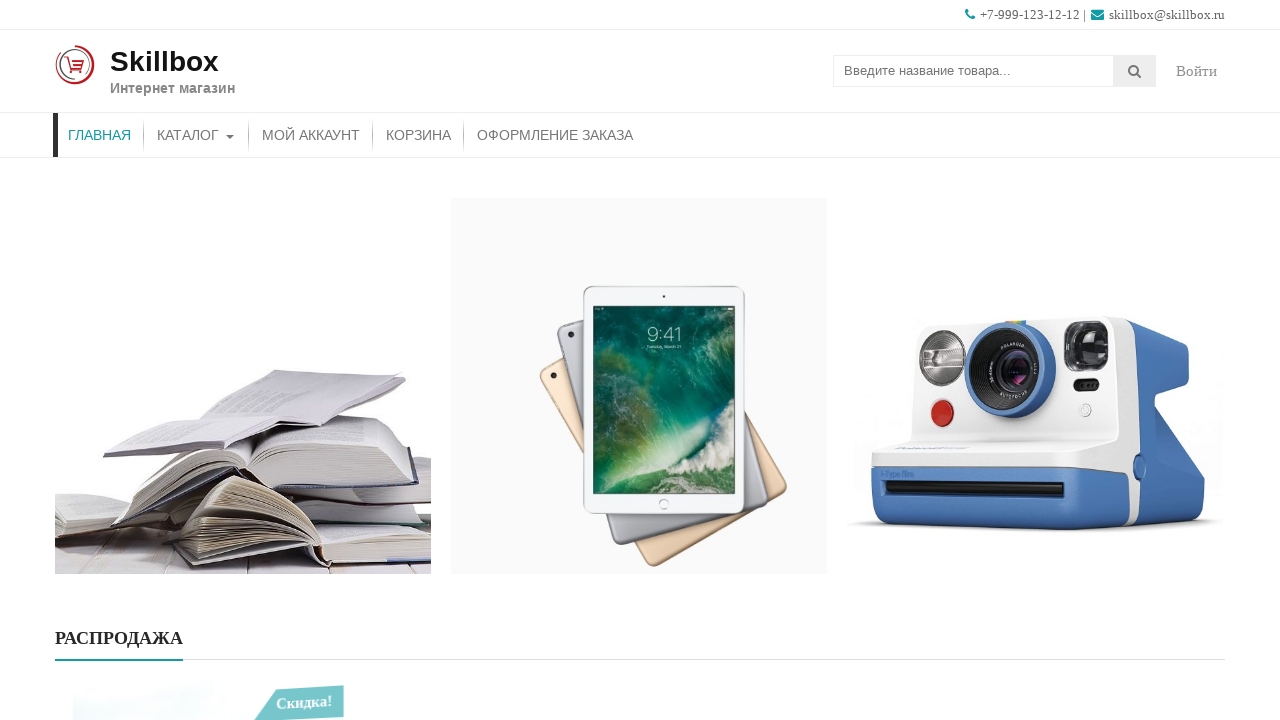

Verified that Sale label is visible
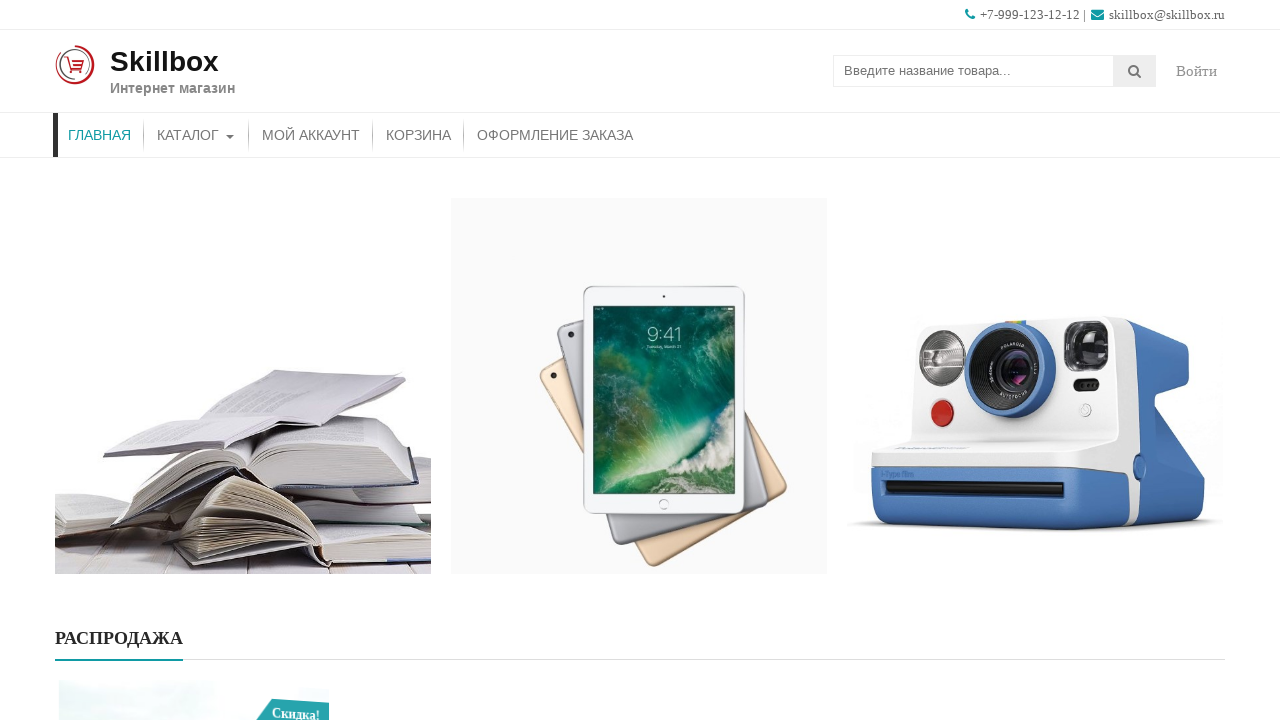

Retrieved text content from Sale label
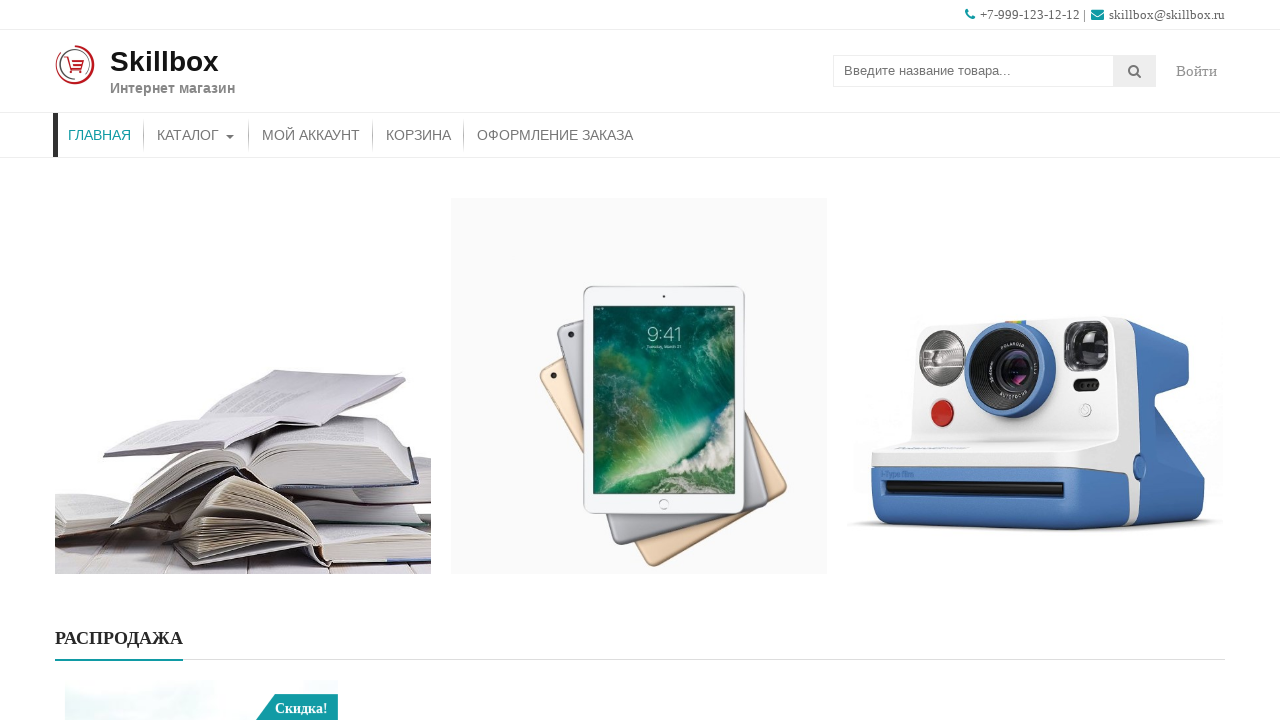

Verified Sale label text is 'Скидка!' (Discount in Russian)
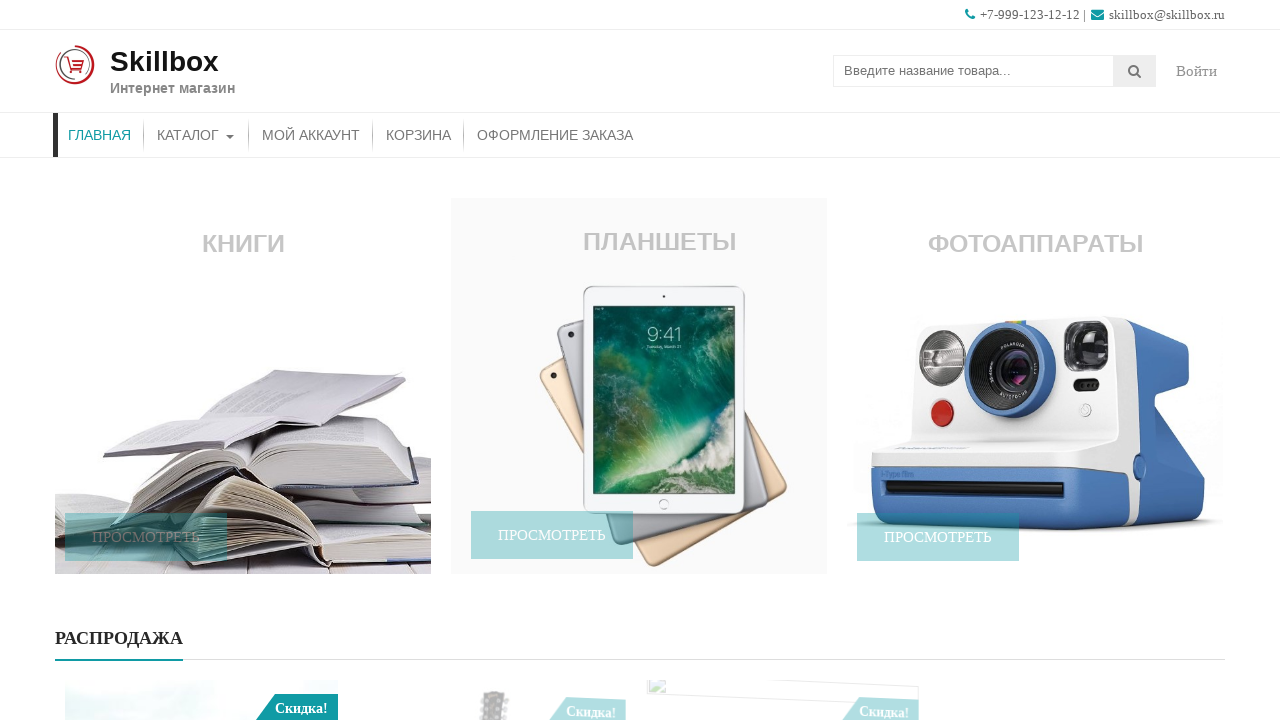

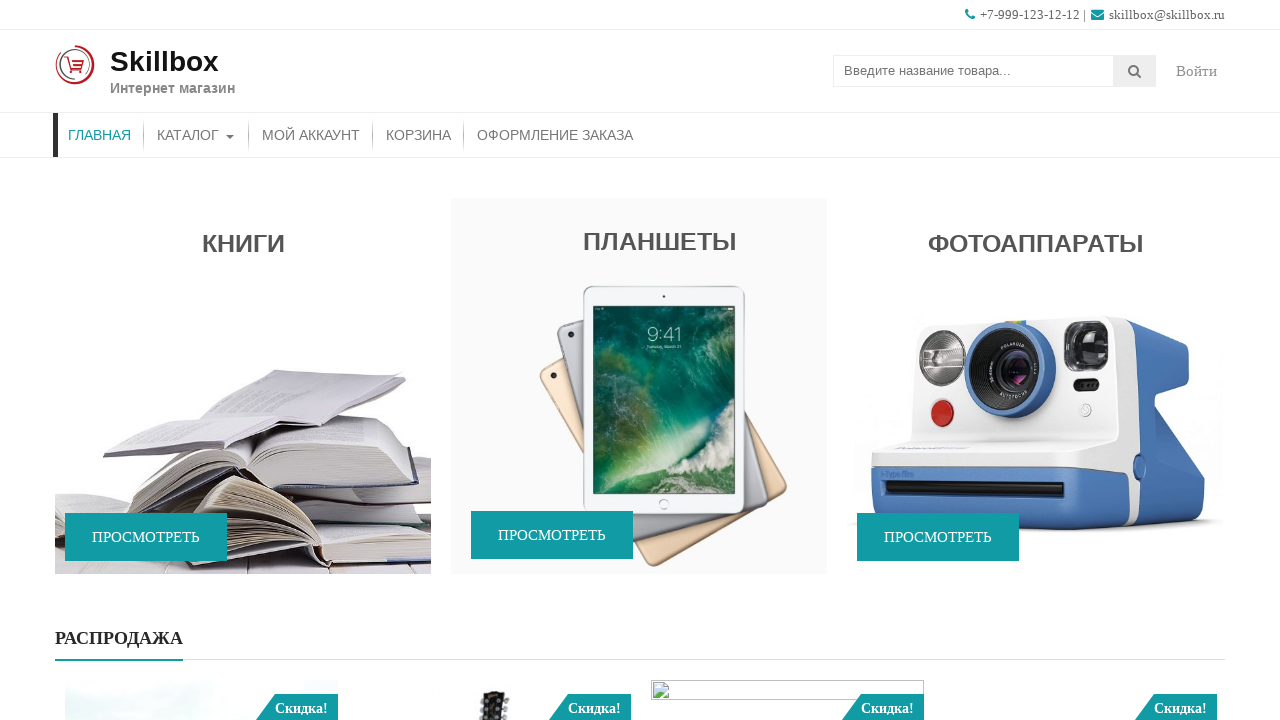